Navigates to GitHub trending repositories page and verifies that trending repository articles are displayed with their information elements.

Starting URL: https://github.com/trending?since=weekly

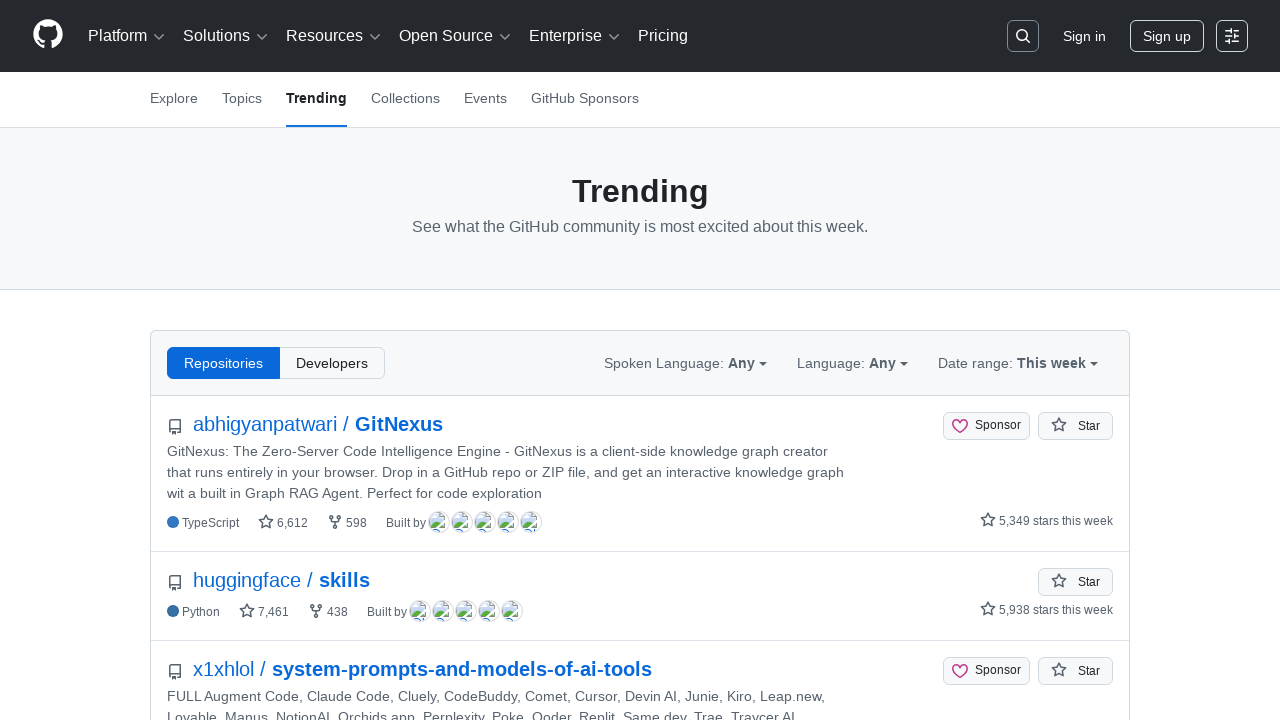

Navigated to GitHub trending repositories page (weekly)
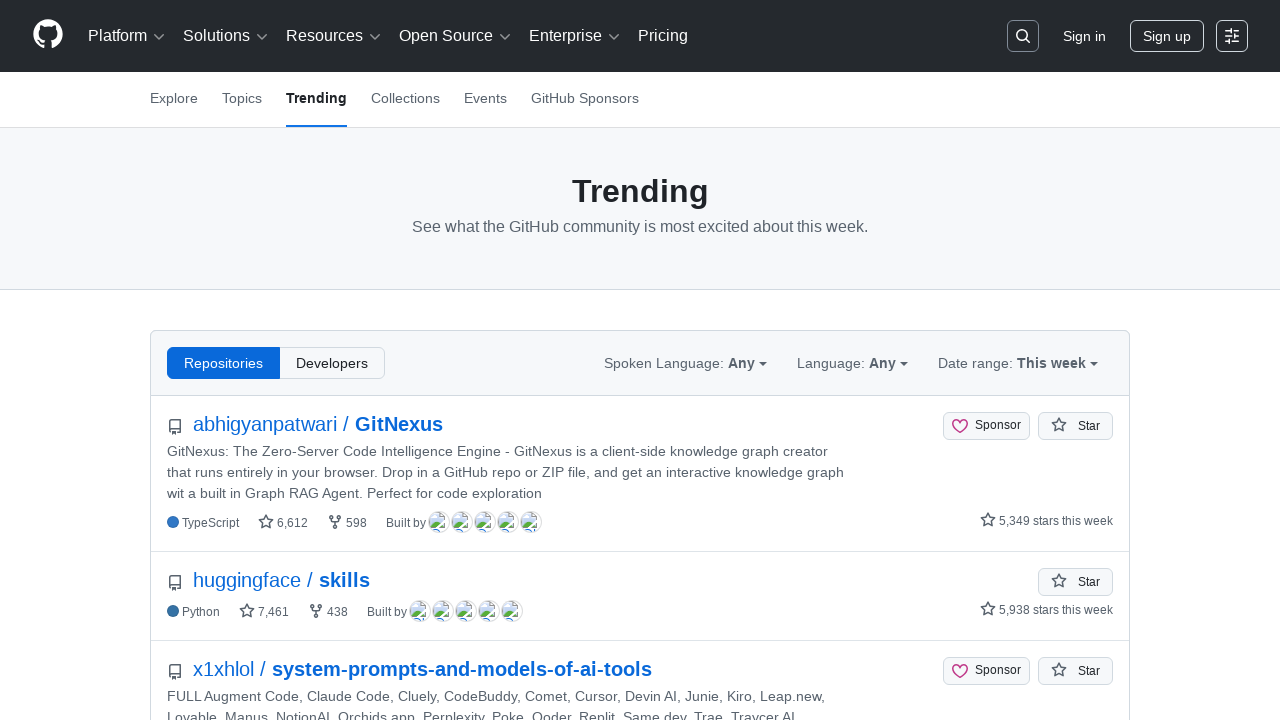

Trending repository articles loaded
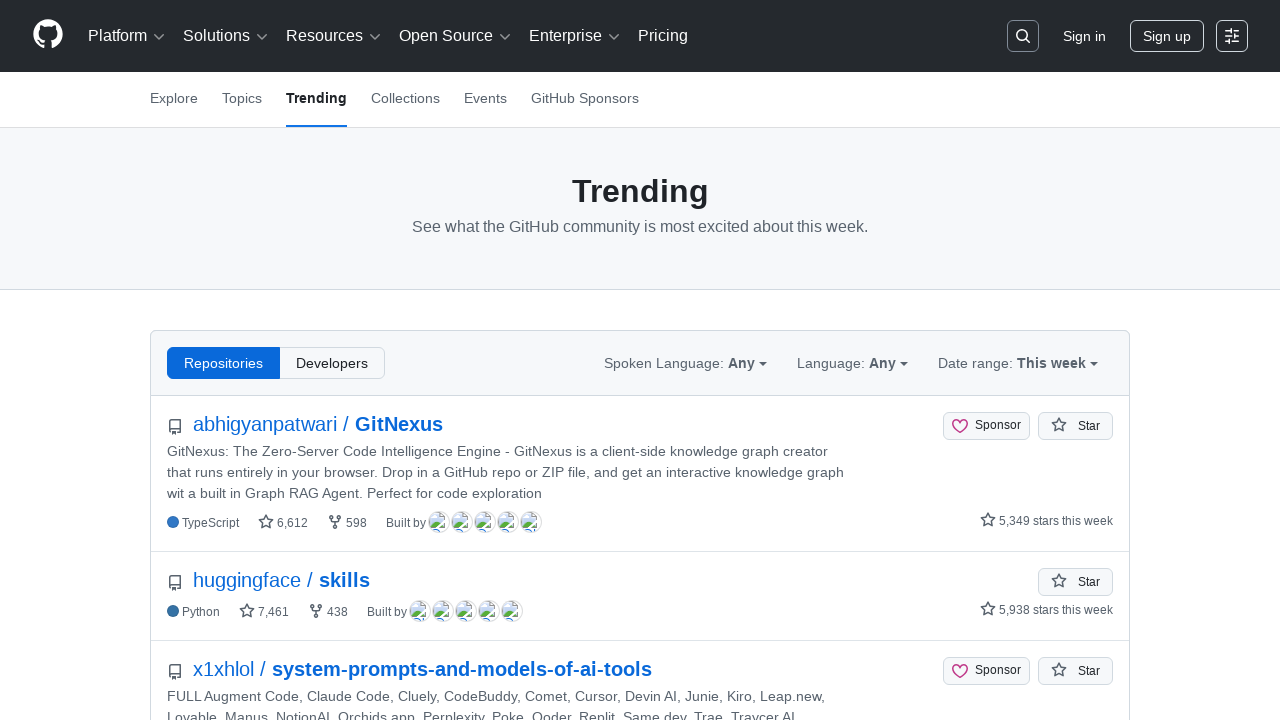

Located all trending repository articles
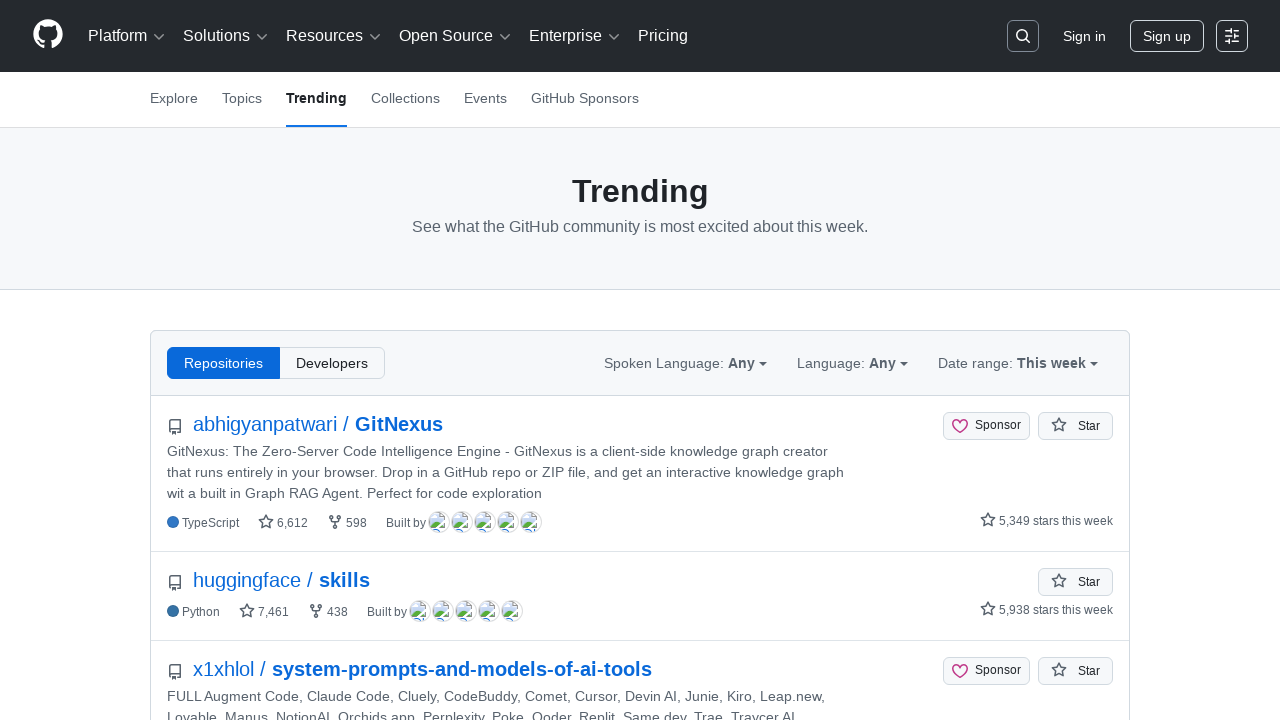

Verified at least one trending repository article is displayed
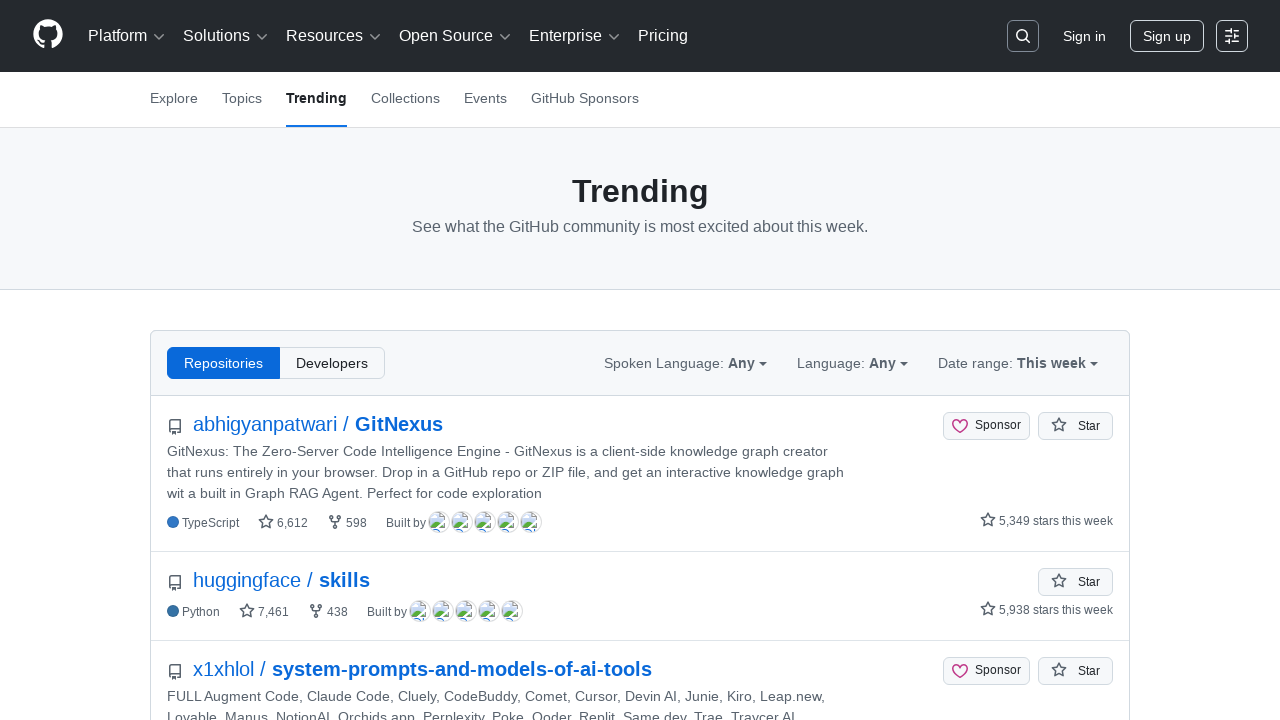

Retrieved first trending repository article
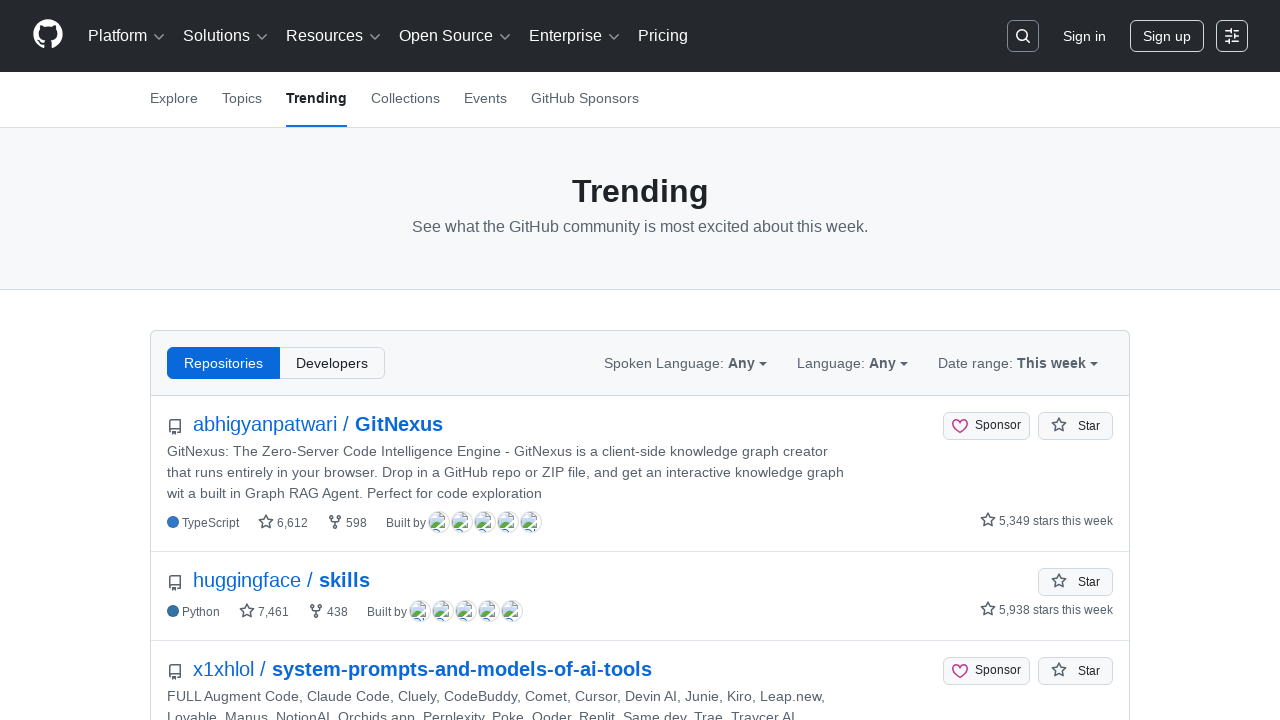

Verified first article contains repository name link (h2 a element)
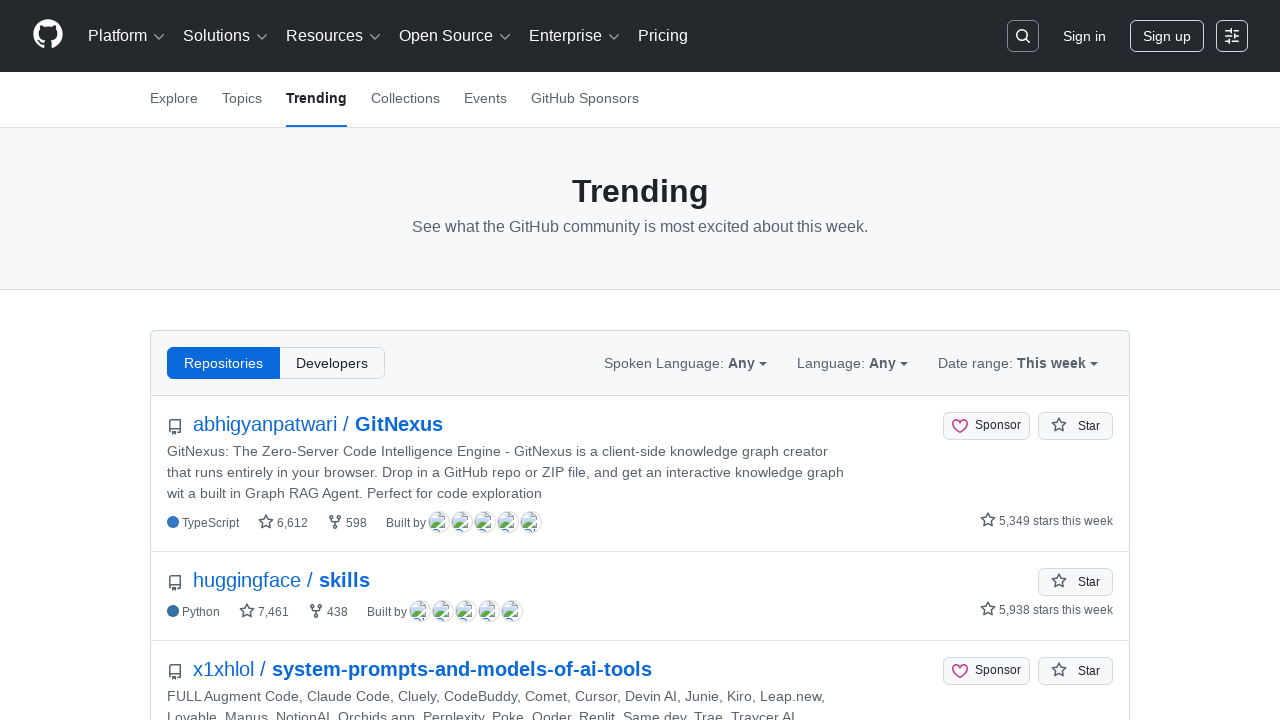

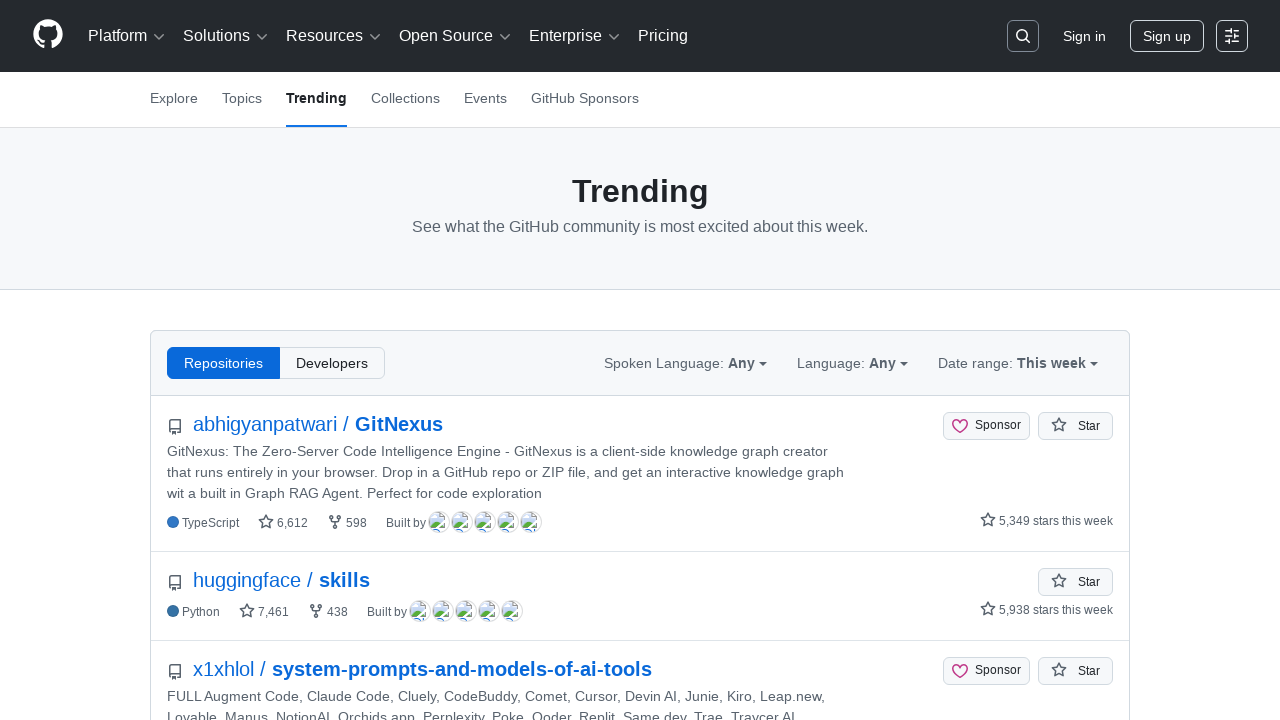